Tests jQuery UI draggable functionality by switching to an iframe and dragging an element to a new position

Starting URL: https://jqueryui.com/draggable/

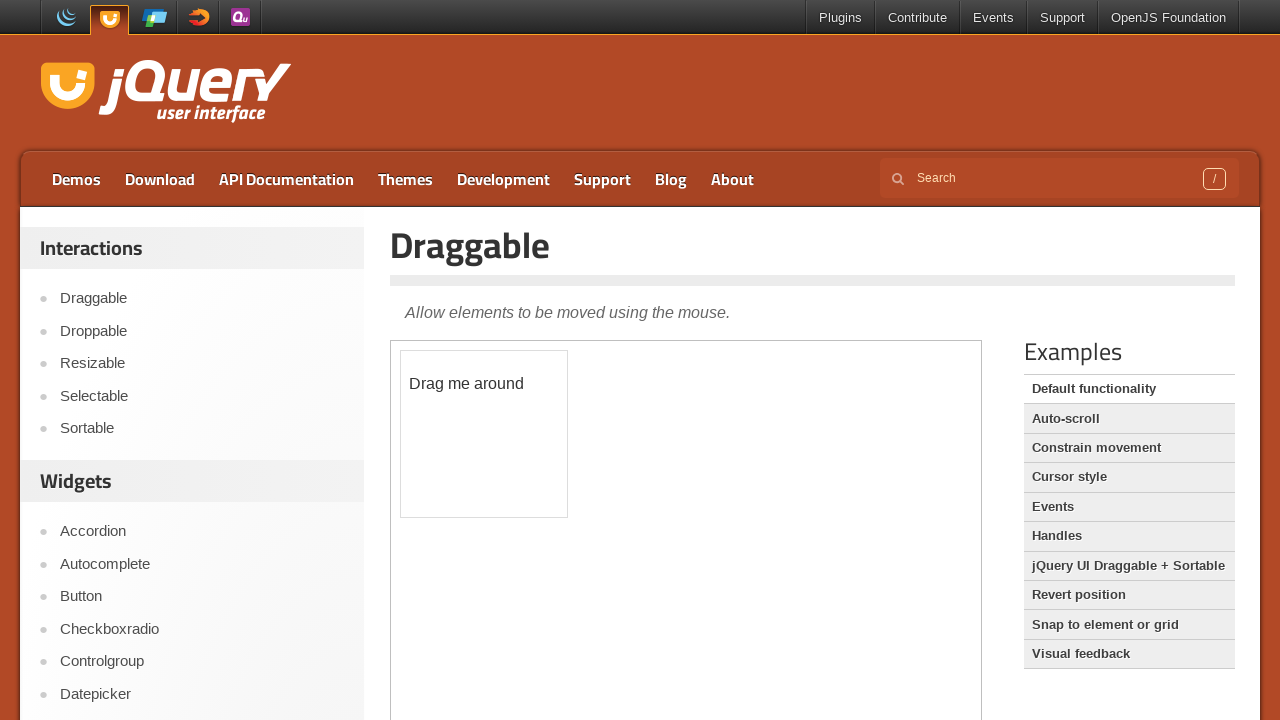

Navigated to jQuery UI draggable demo page
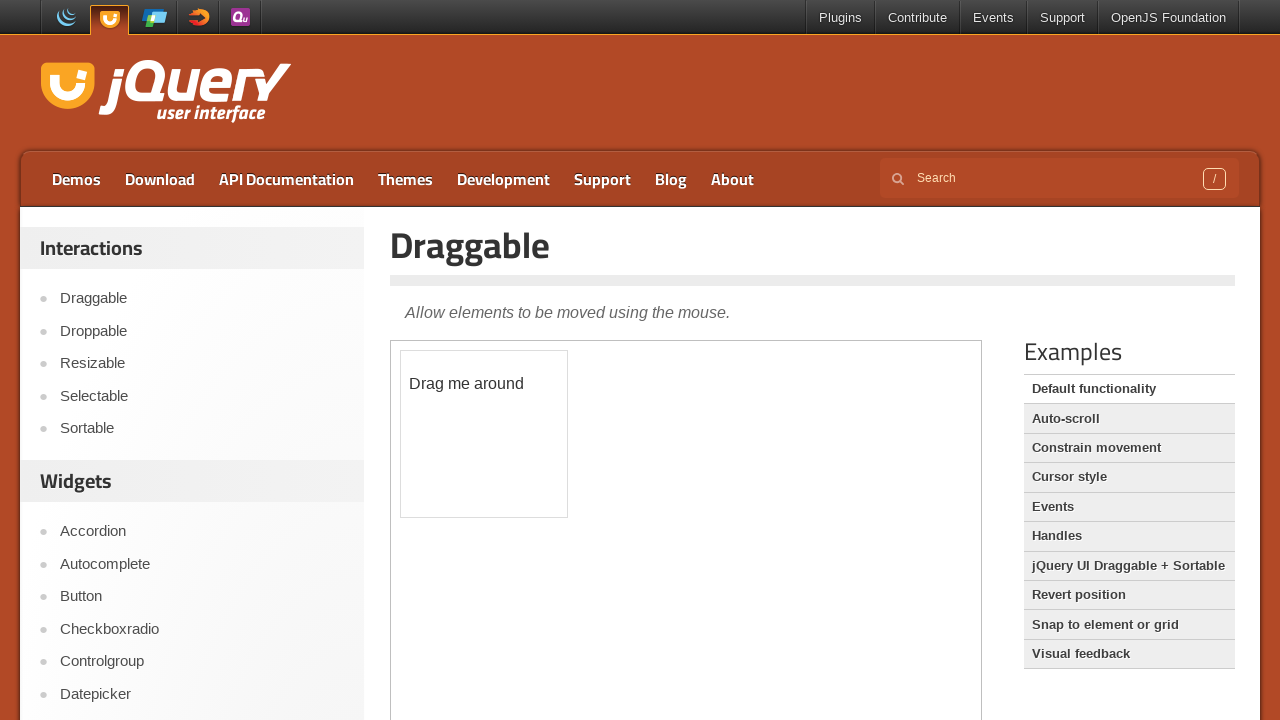

Located the demo iframe
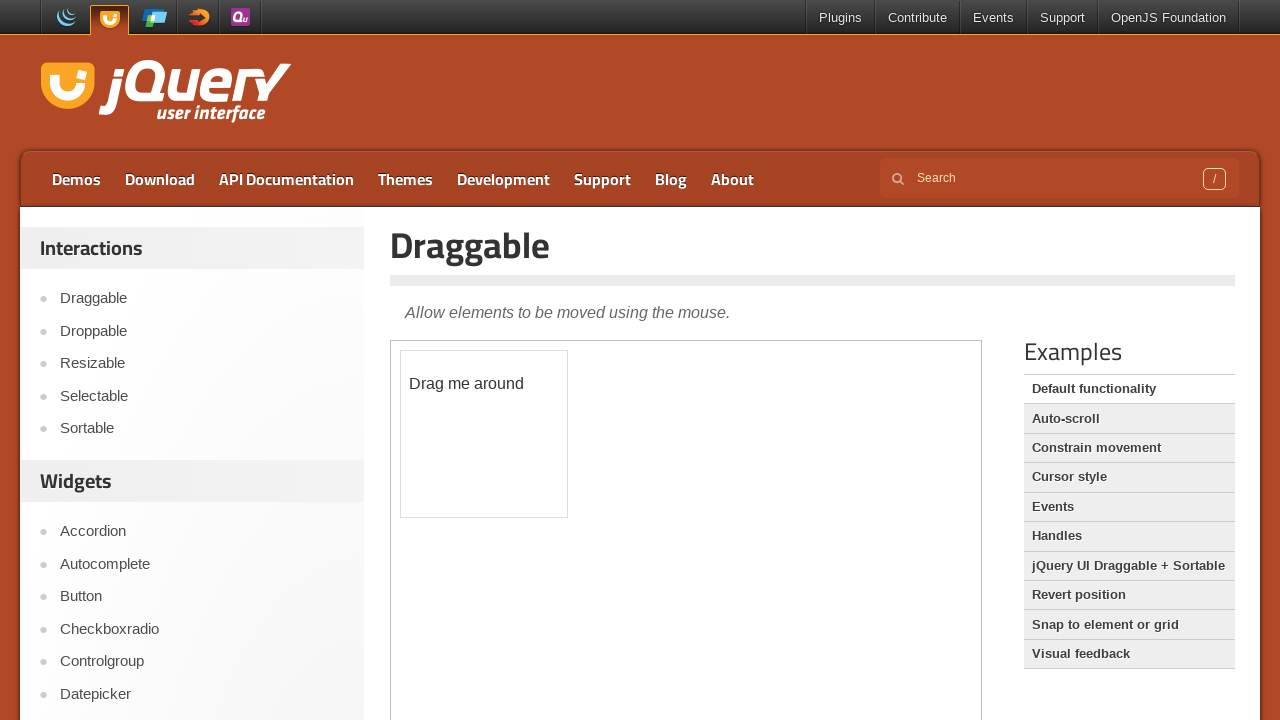

Located the draggable element
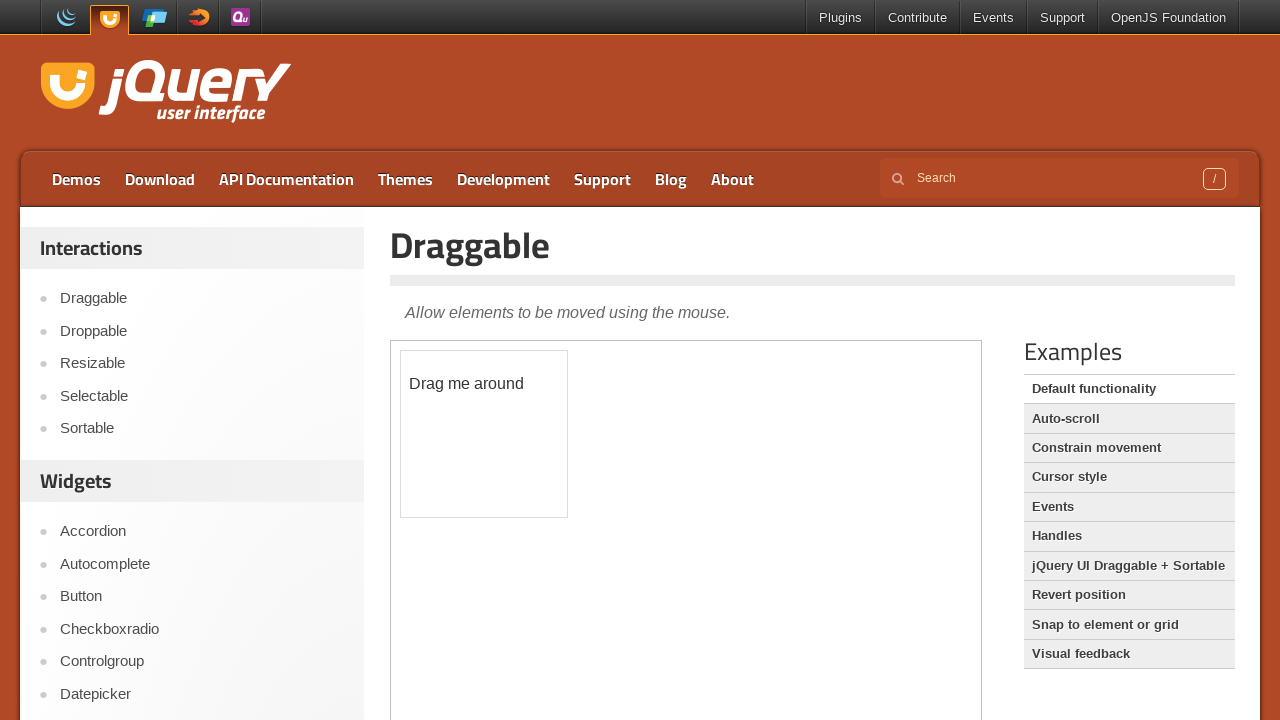

Dragged the draggable element 50px right and 20px down at (451, 371)
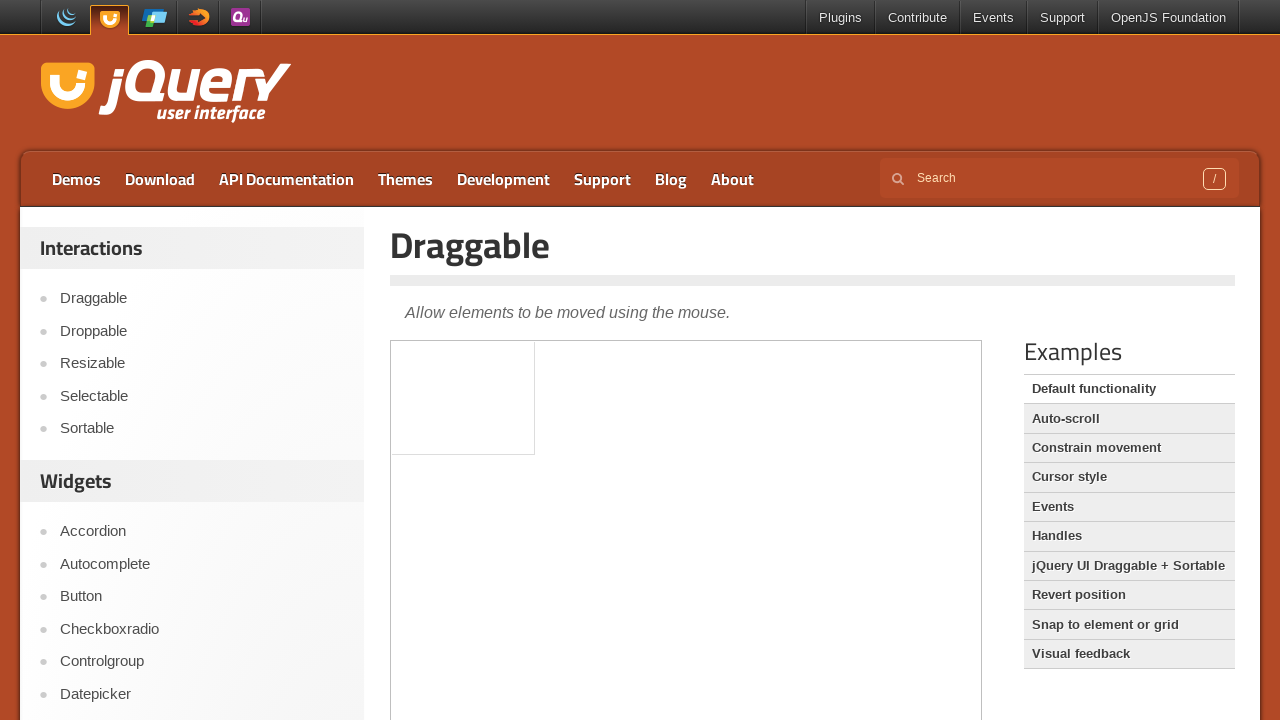

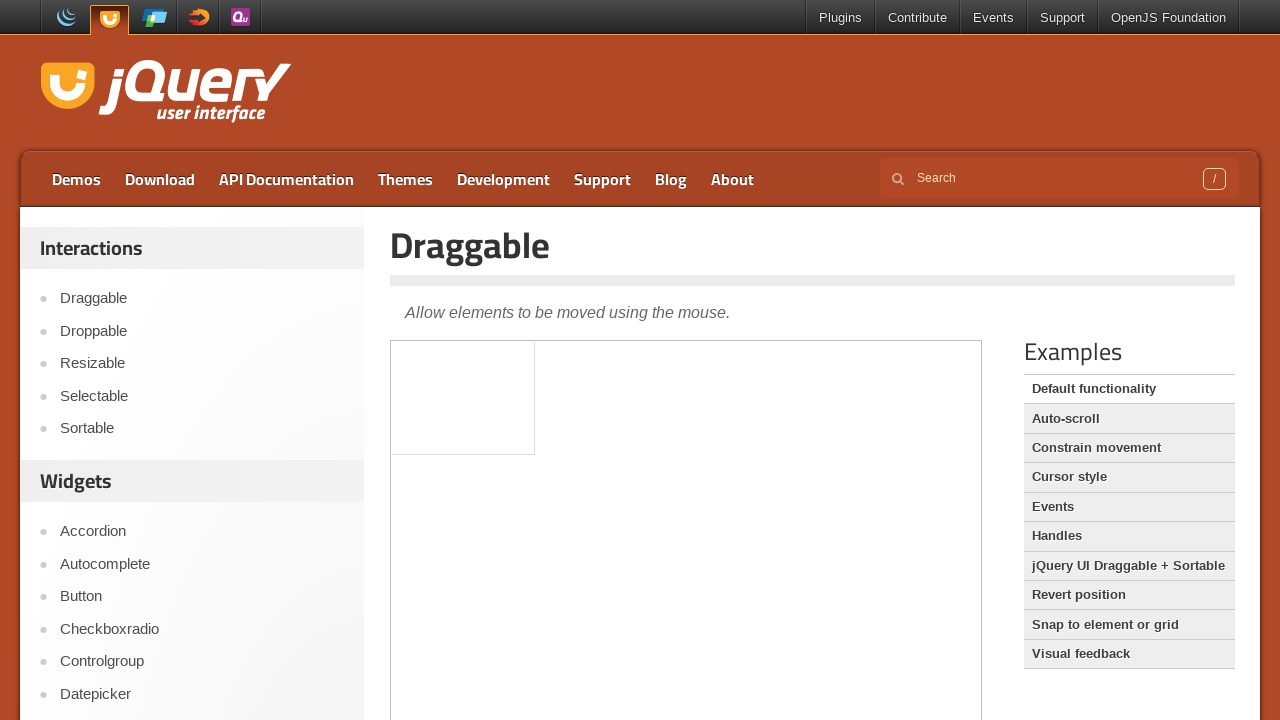